Tests the registration form interactions by clicking the register button and filling in first name, last name fields, and clicking a checkbox

Starting URL: https://rahulshettyacademy.com/client

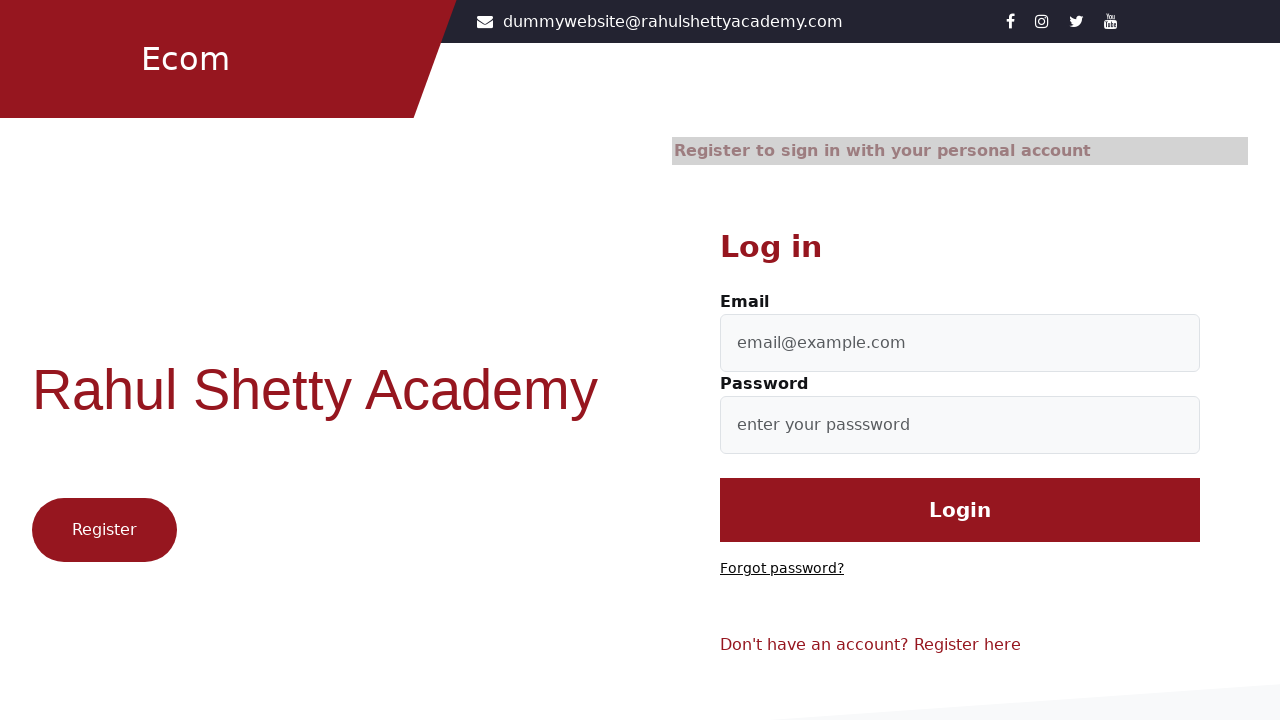

Clicked the register button at (104, 530) on .btn1
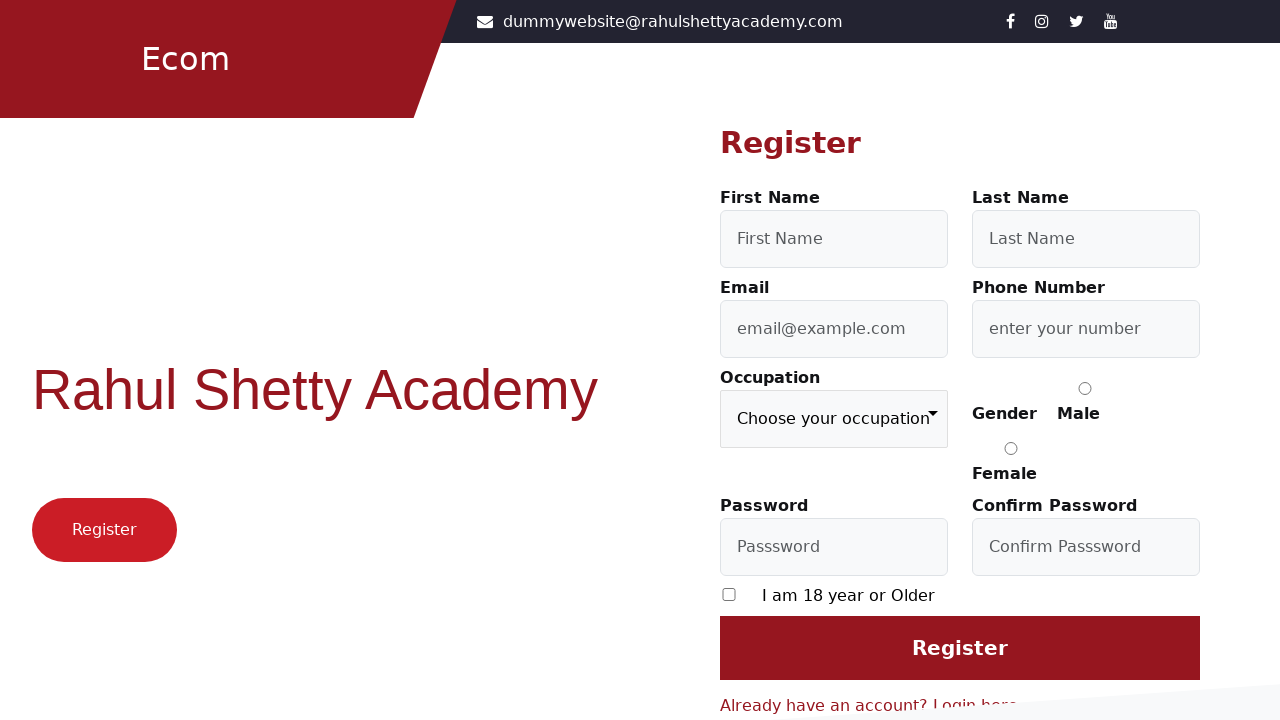

Filled first name field with 'First' on #firstName
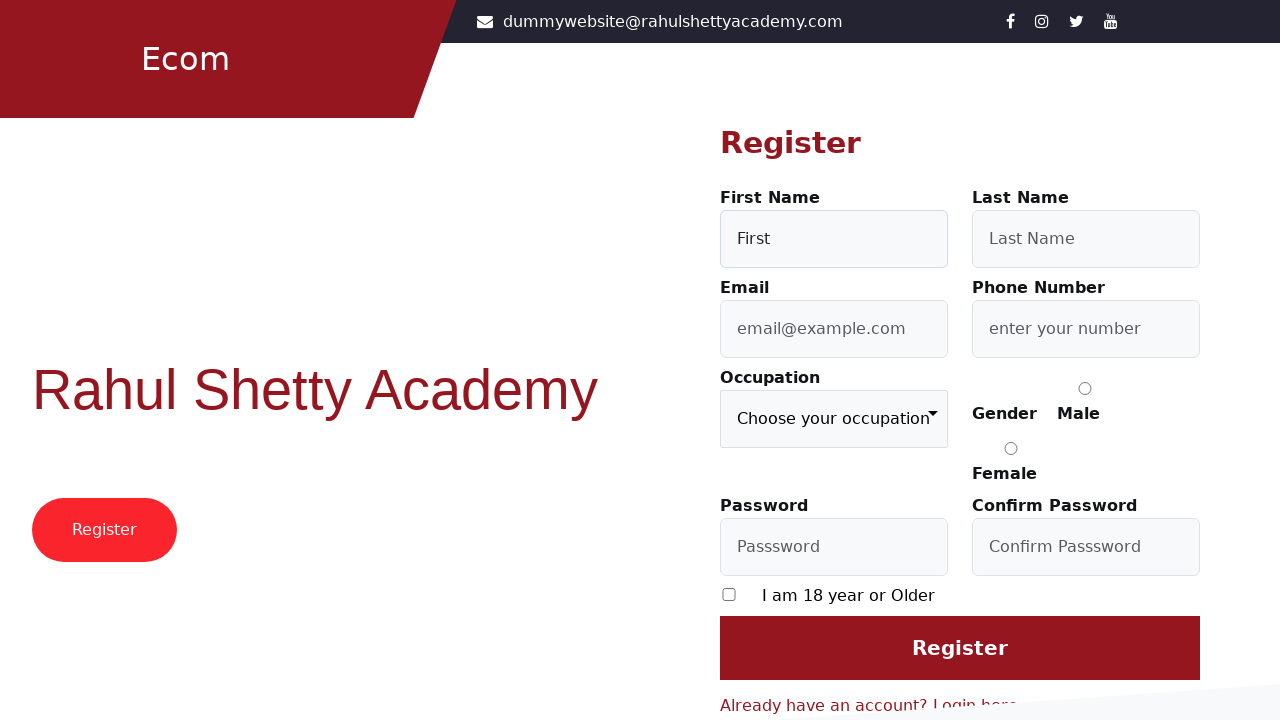

Filled last name field with 'Last' on #lastName
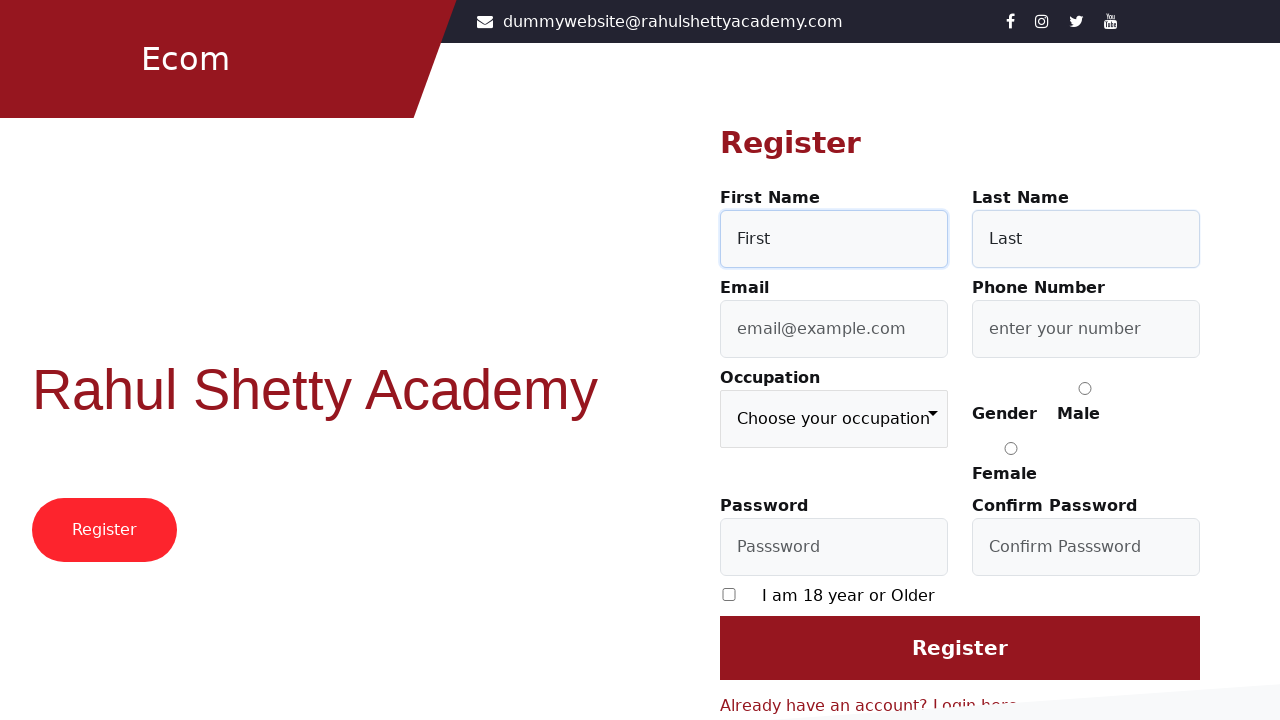

Clicked the registration agreement checkbox at (729, 594) on [type='checkbox']
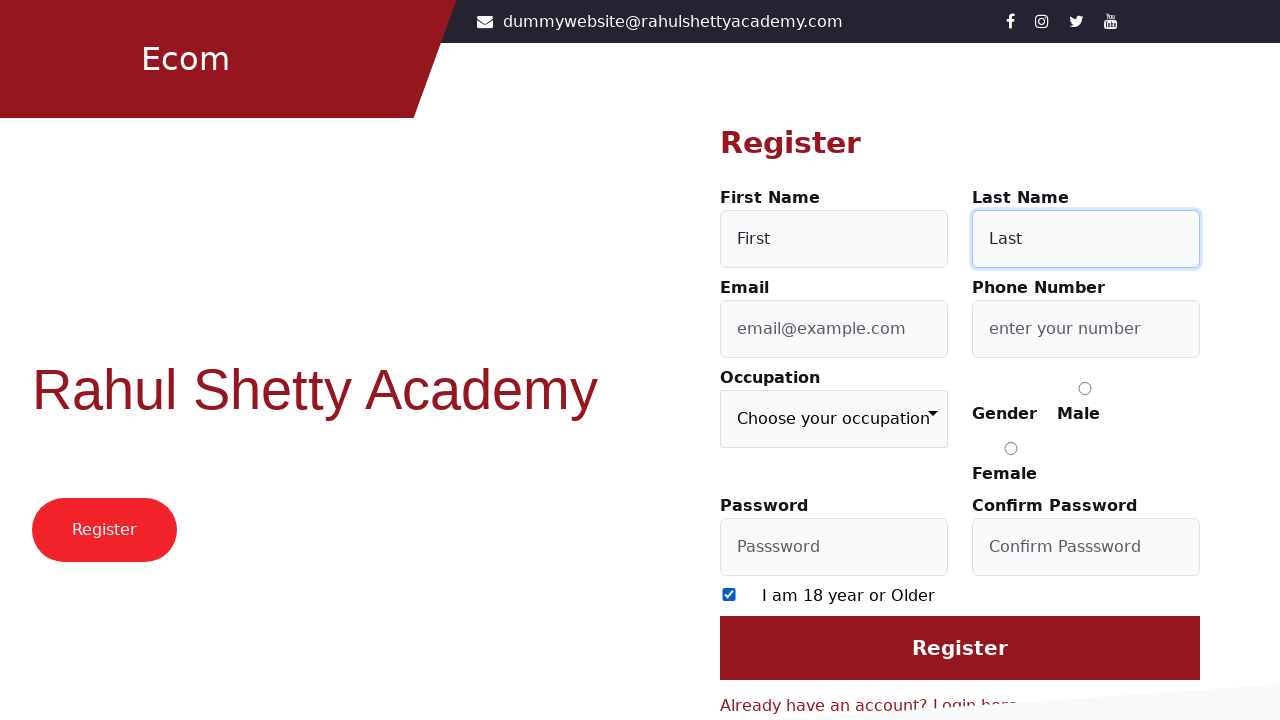

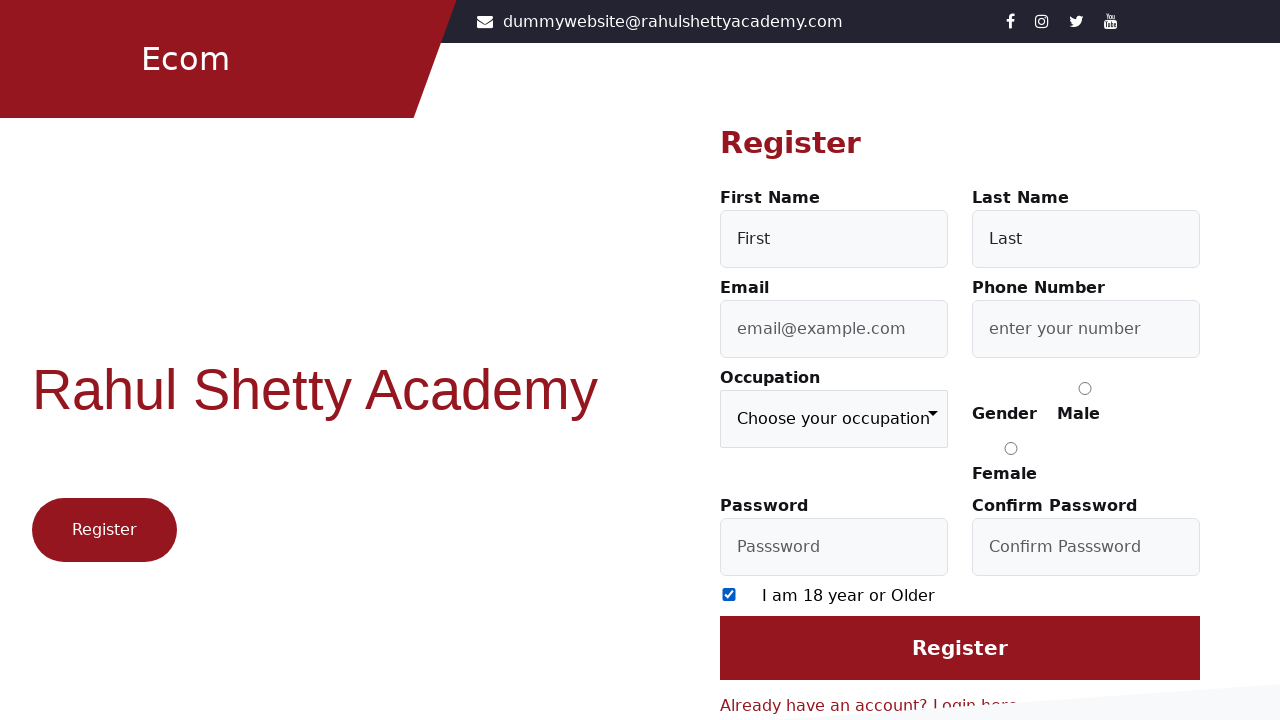